Tests adding 10 elements by clicking the add button 10 times and verifying all 10 delete buttons are present

Starting URL: https://the-internet.herokuapp.com/add_remove_elements/

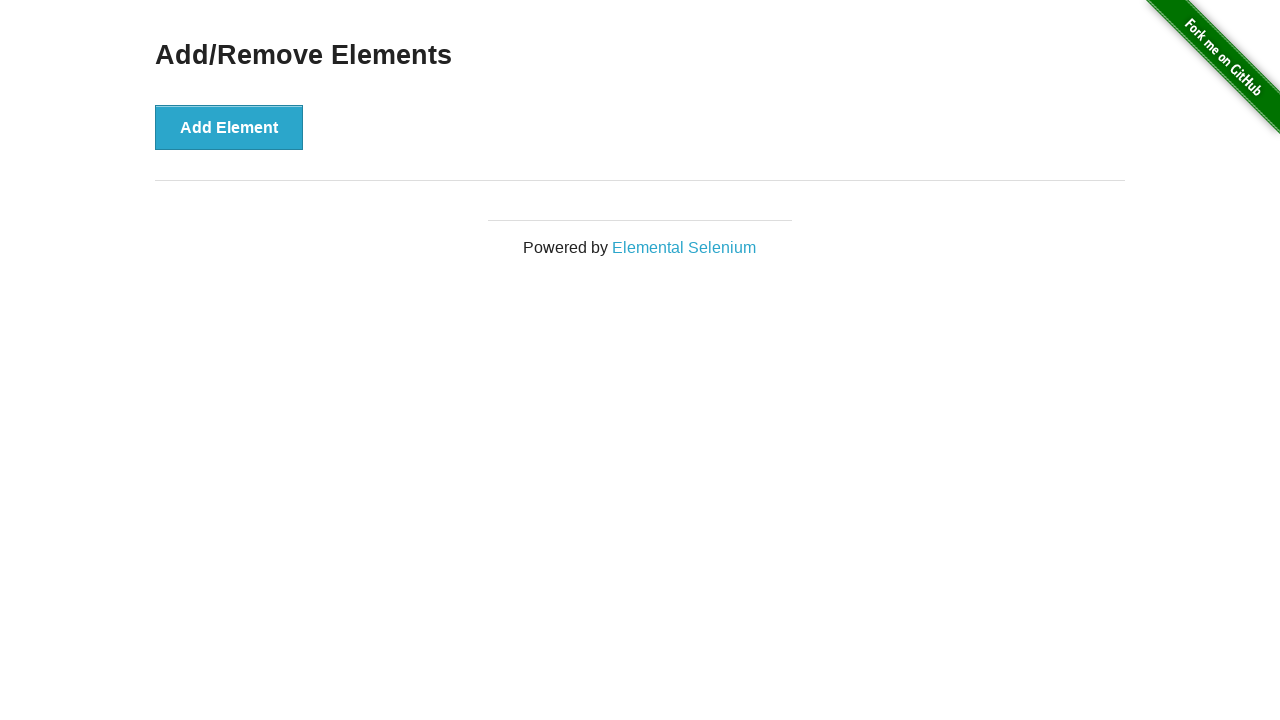

Clicked Add Element button (iteration 1 of 10) at (229, 127) on button
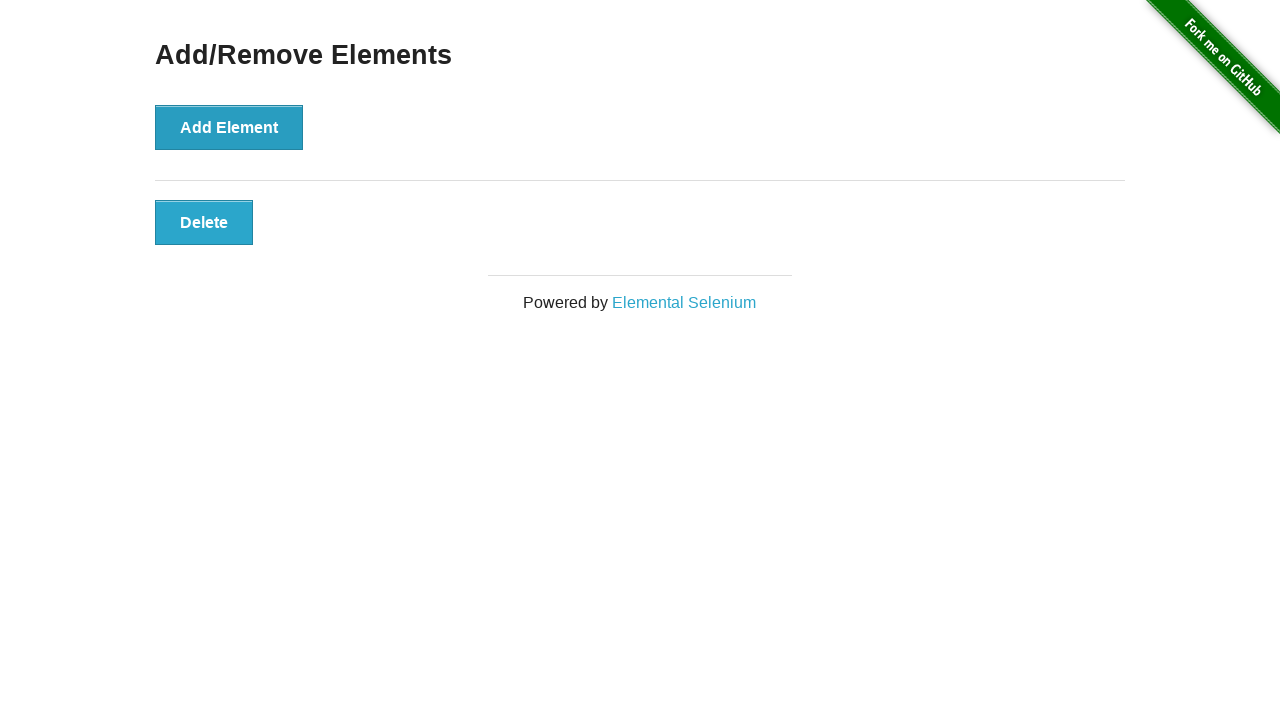

Clicked Add Element button (iteration 2 of 10) at (229, 127) on button
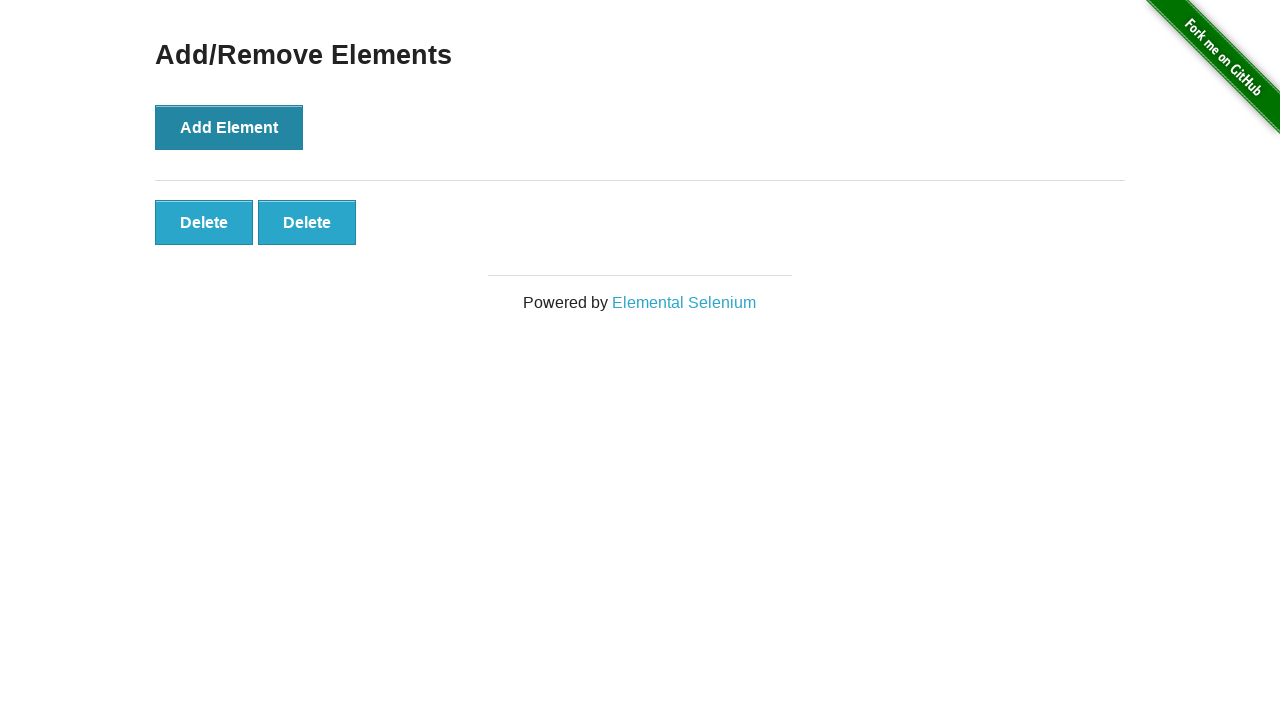

Clicked Add Element button (iteration 3 of 10) at (229, 127) on button
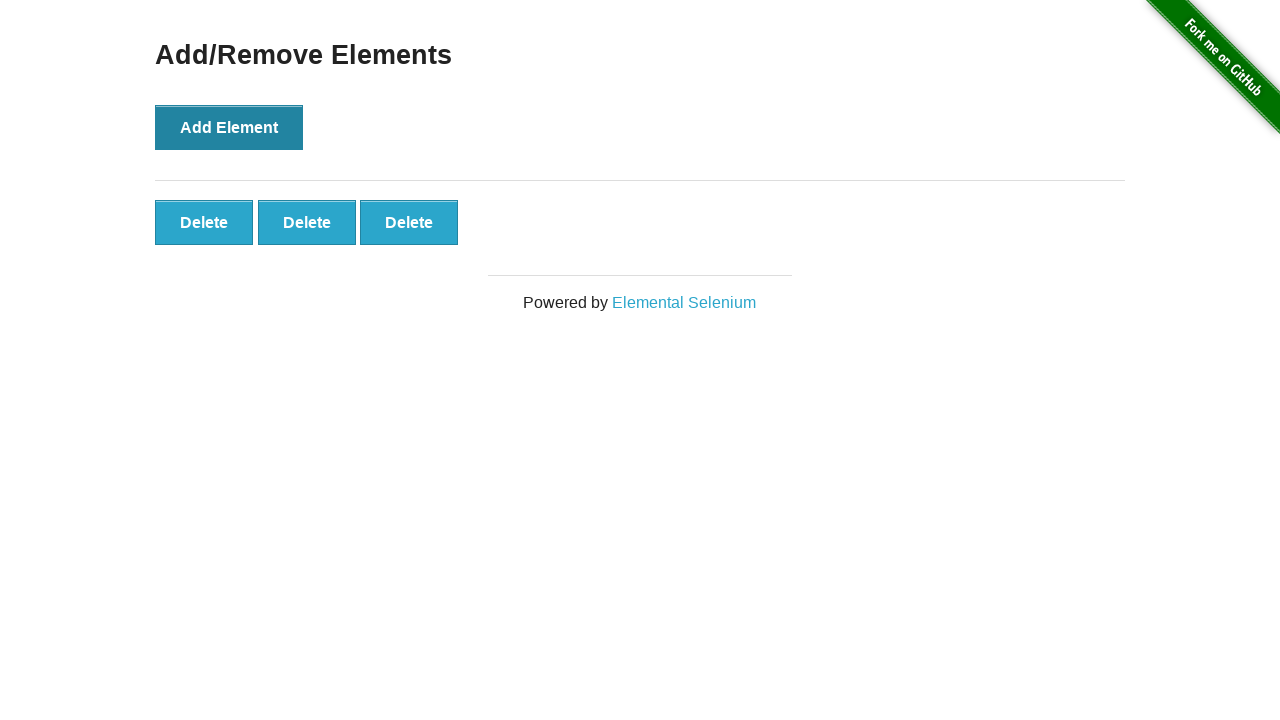

Clicked Add Element button (iteration 4 of 10) at (229, 127) on button
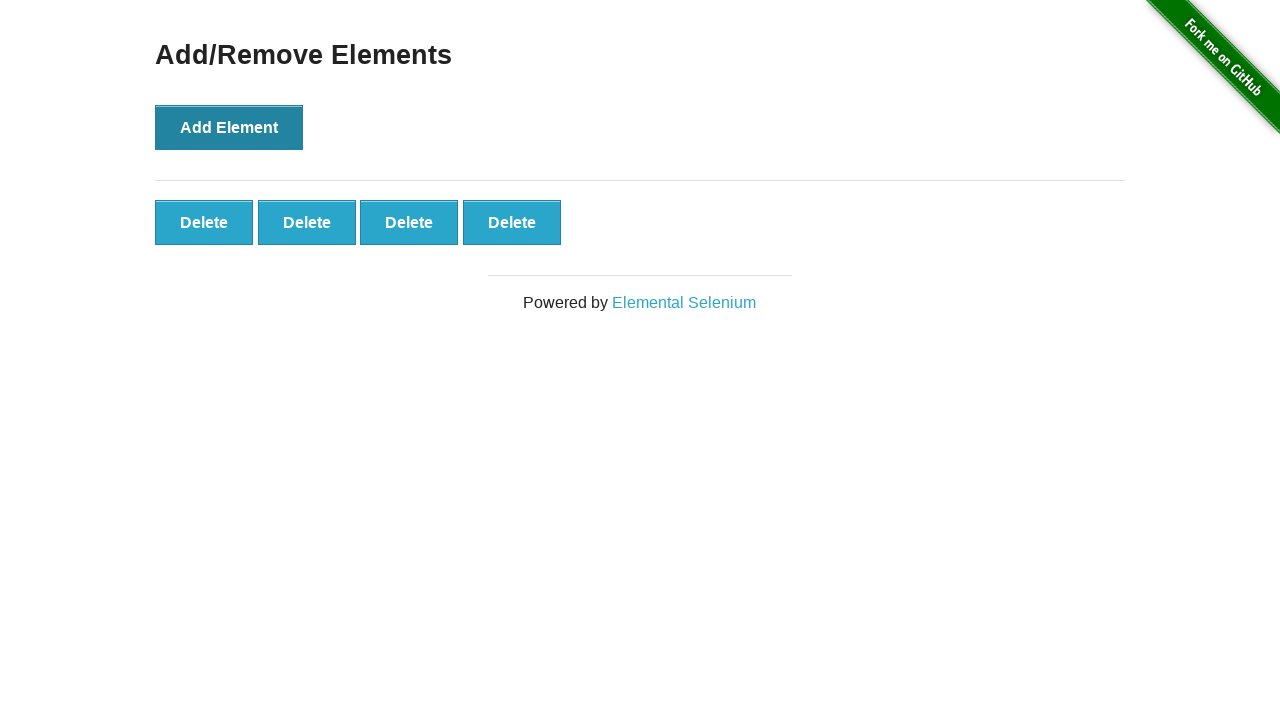

Clicked Add Element button (iteration 5 of 10) at (229, 127) on button
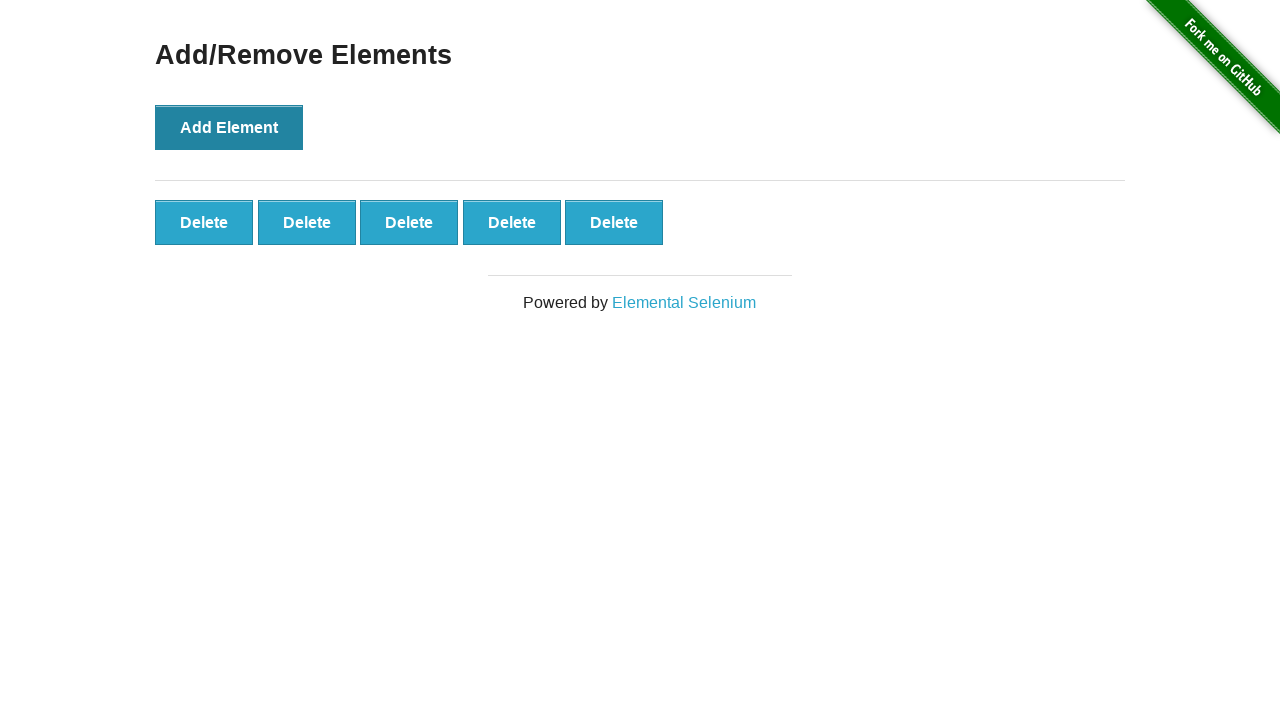

Clicked Add Element button (iteration 6 of 10) at (229, 127) on button
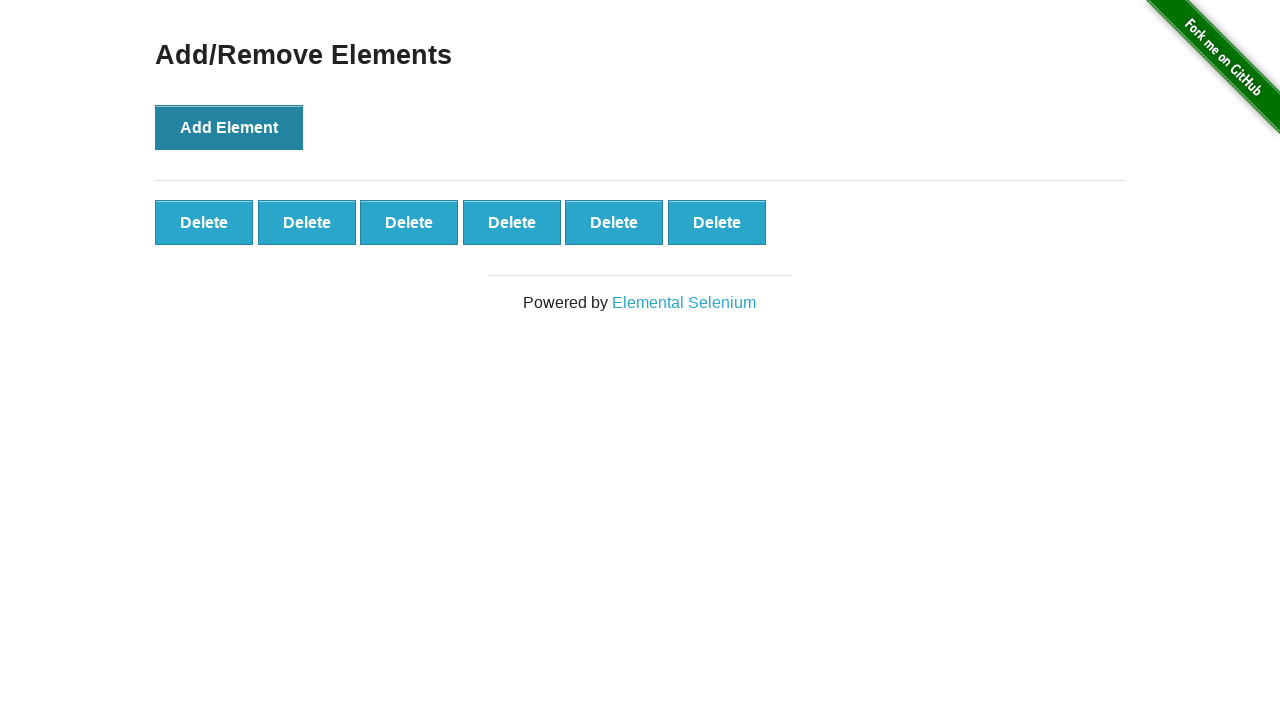

Clicked Add Element button (iteration 7 of 10) at (229, 127) on button
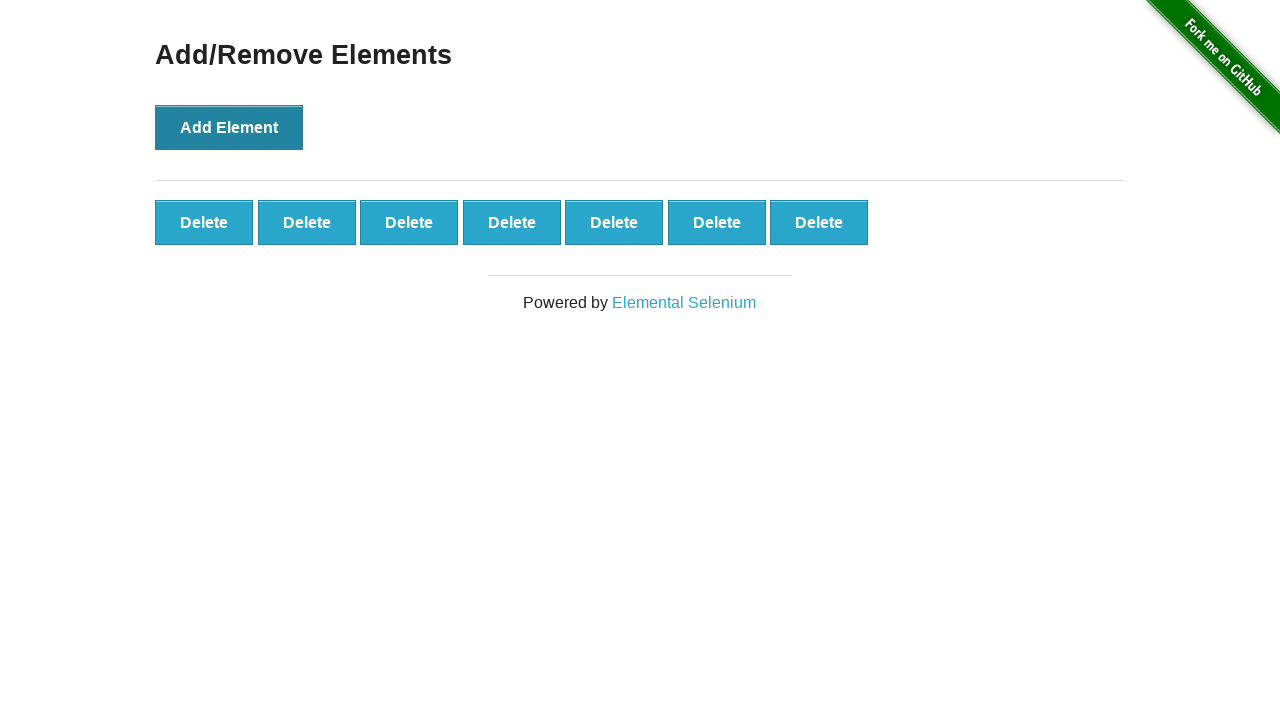

Clicked Add Element button (iteration 8 of 10) at (229, 127) on button
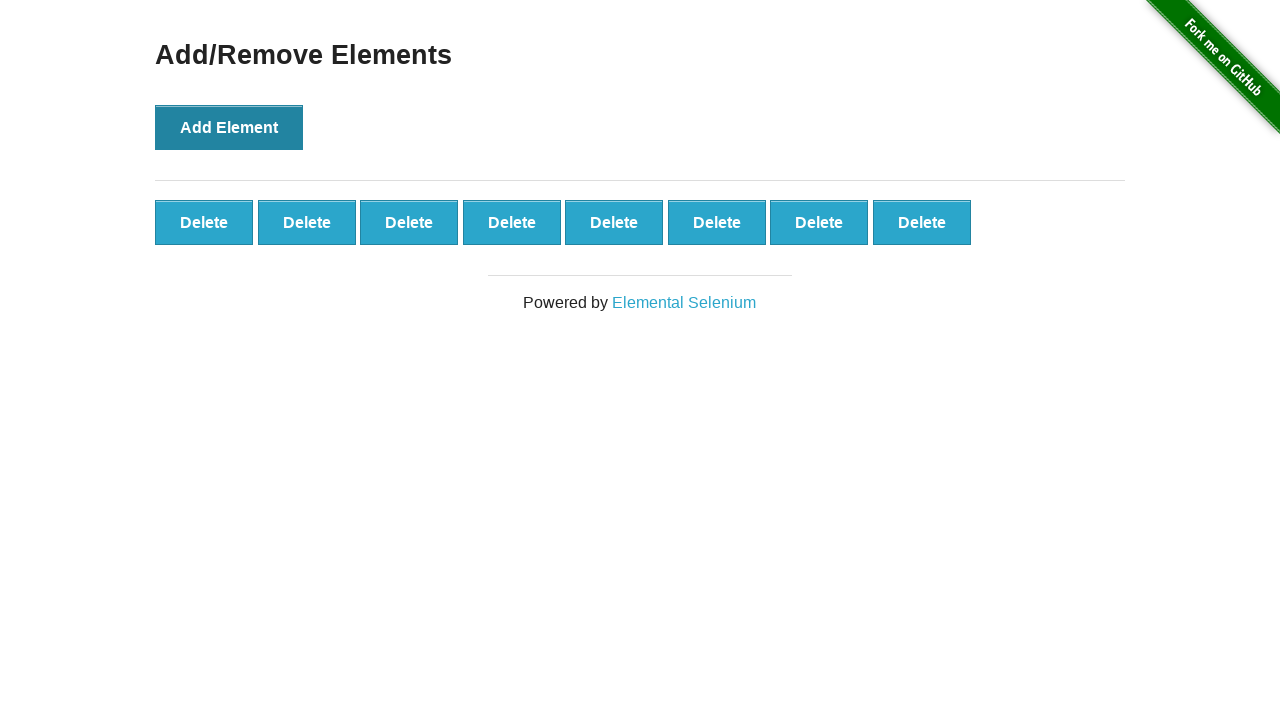

Clicked Add Element button (iteration 9 of 10) at (229, 127) on button
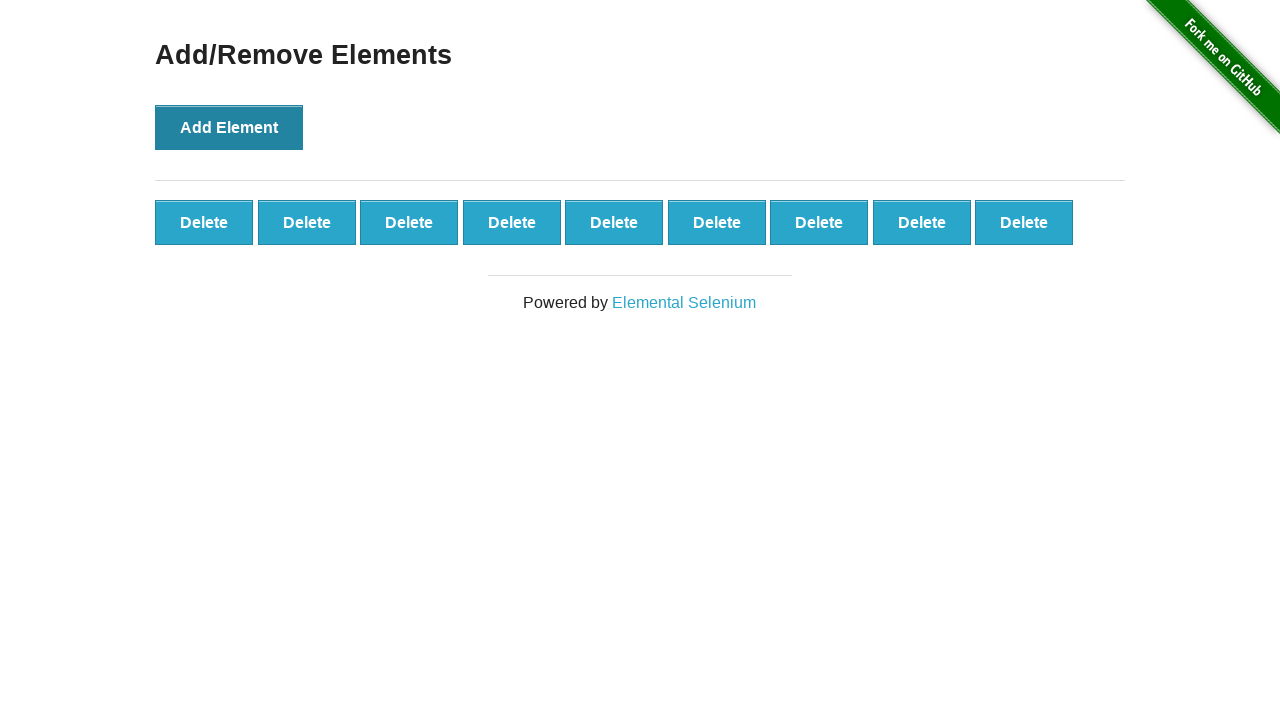

Clicked Add Element button (iteration 10 of 10) at (229, 127) on button
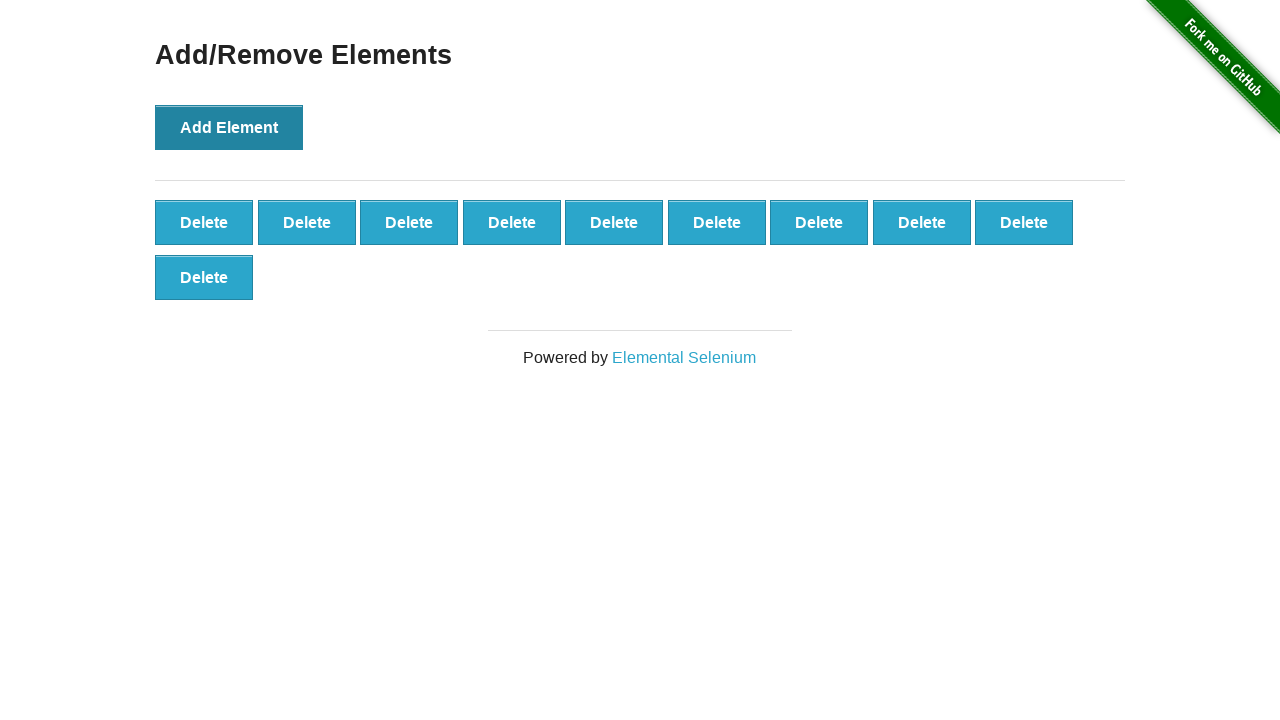

Located all delete buttons on page
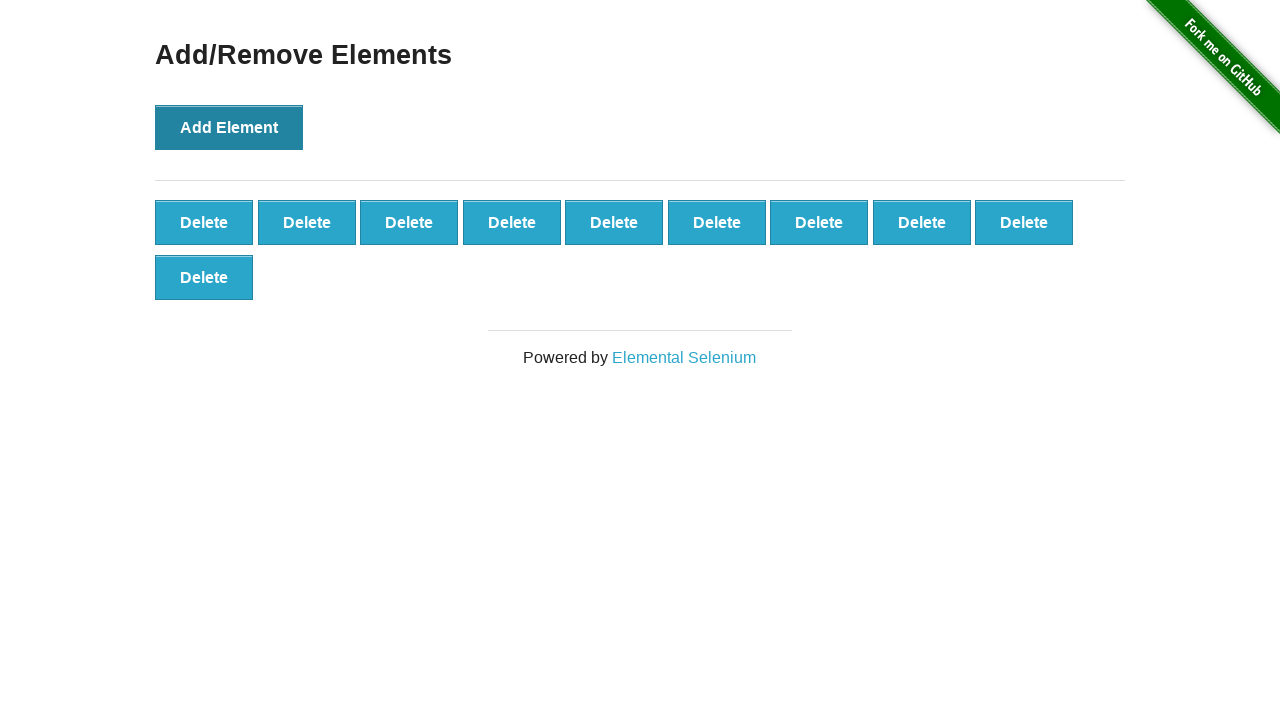

Verified that exactly 10 delete buttons are present
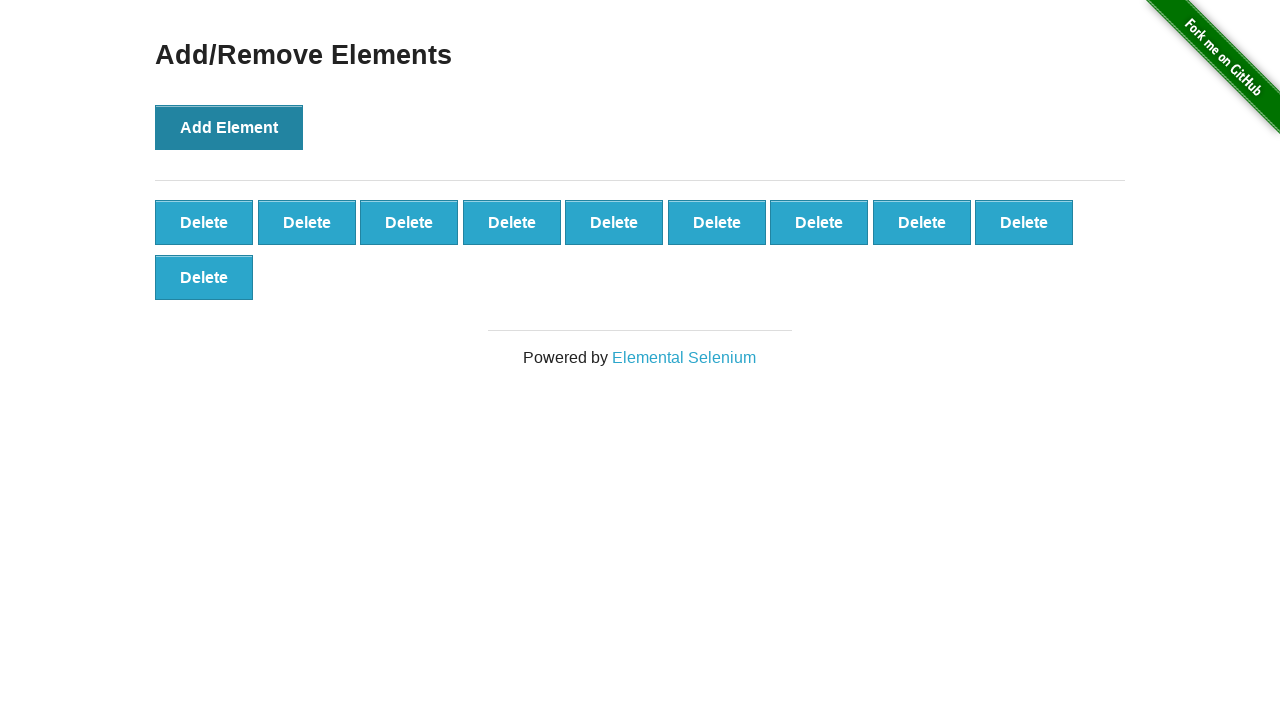

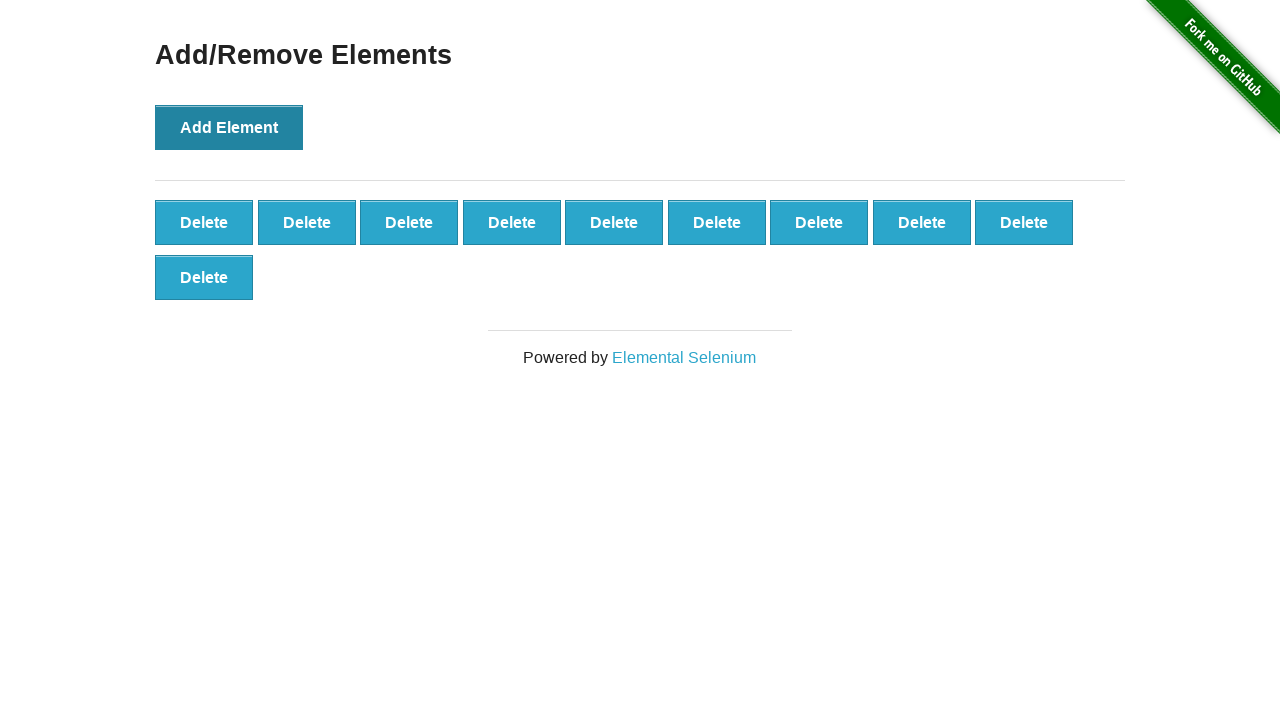